Tests that a todo item is removed when edited to an empty string.

Starting URL: https://demo.playwright.dev/todomvc

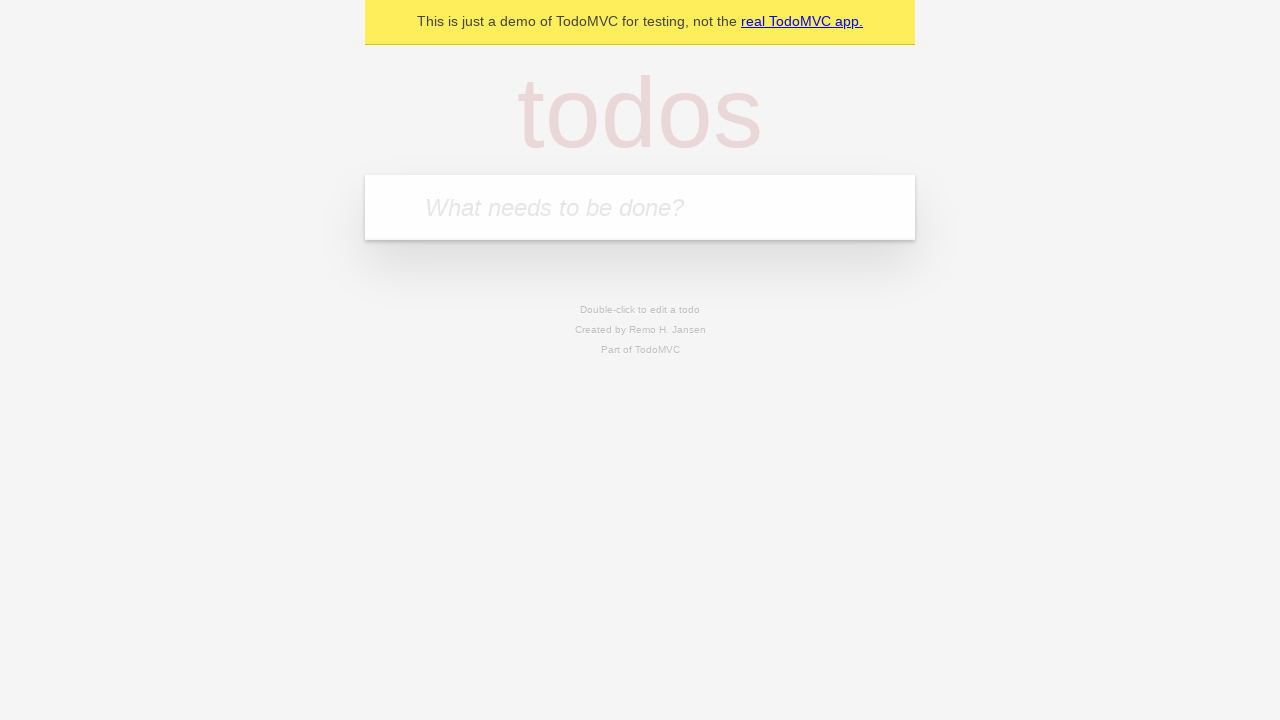

Filled todo input with 'buy some cheese' on internal:attr=[placeholder="What needs to be done?"i]
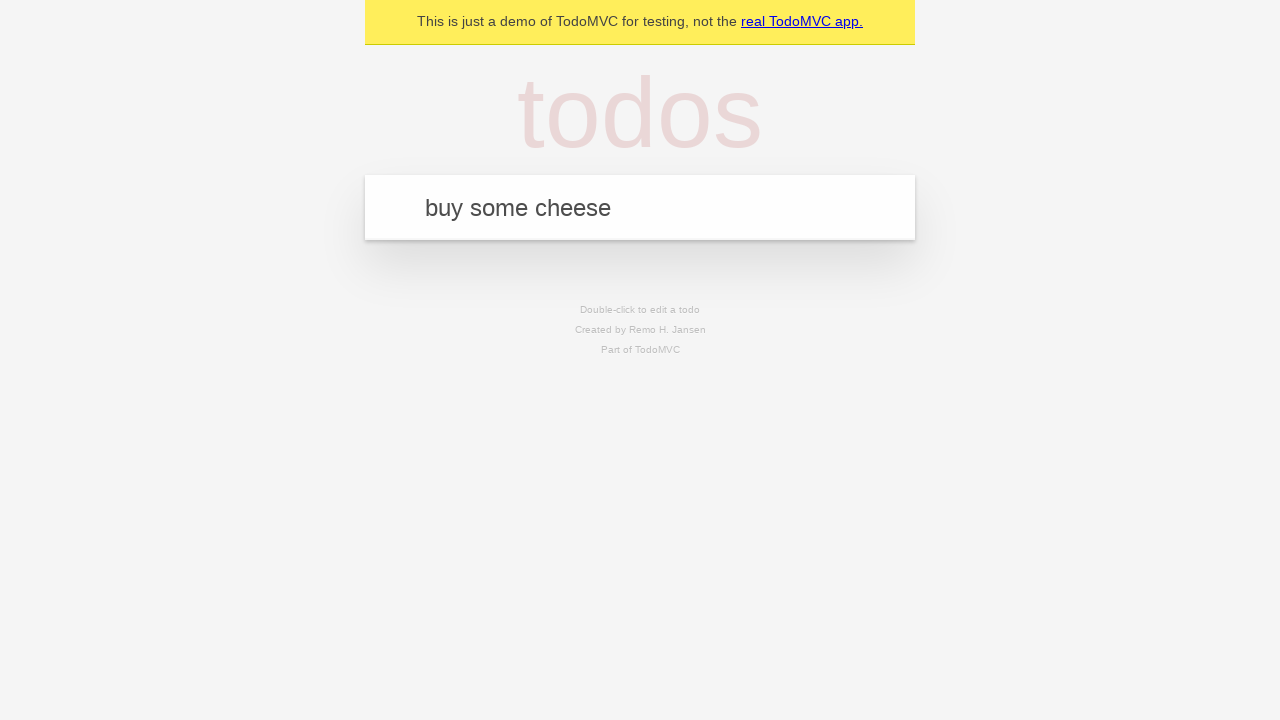

Pressed Enter to add first todo item on internal:attr=[placeholder="What needs to be done?"i]
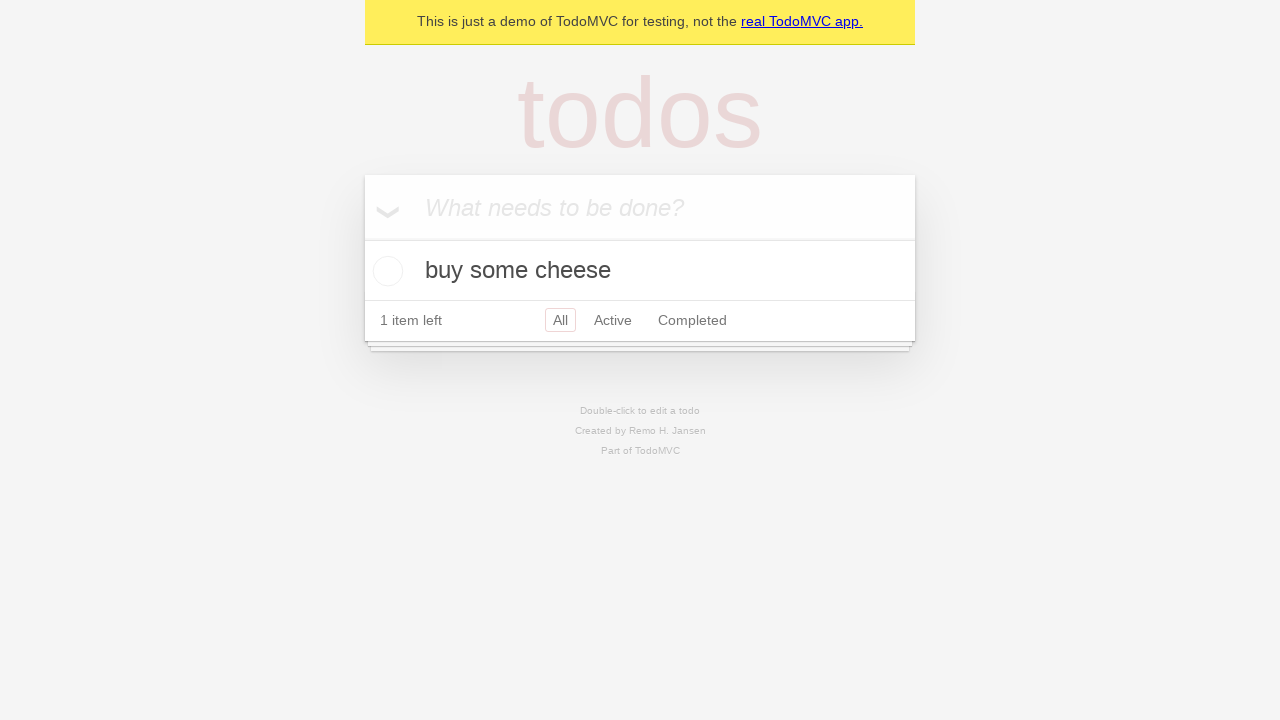

Filled todo input with 'feed the cat' on internal:attr=[placeholder="What needs to be done?"i]
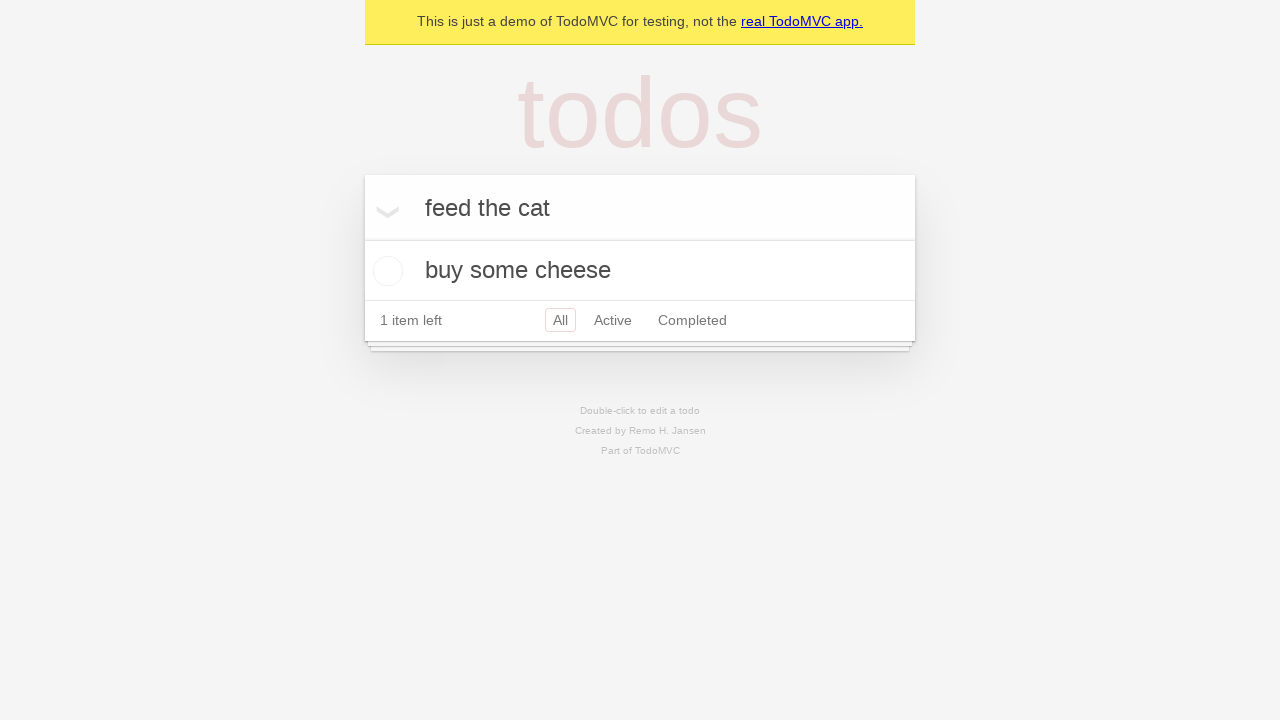

Pressed Enter to add second todo item on internal:attr=[placeholder="What needs to be done?"i]
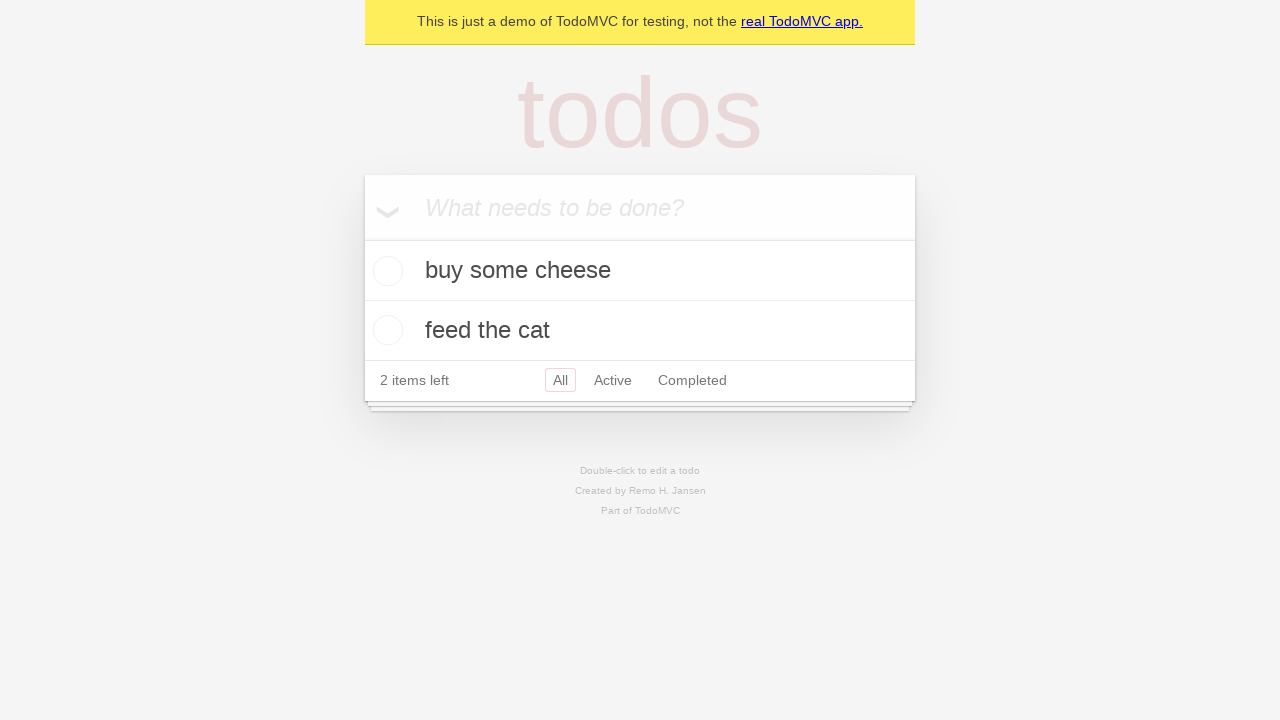

Filled todo input with 'book a doctors appointment' on internal:attr=[placeholder="What needs to be done?"i]
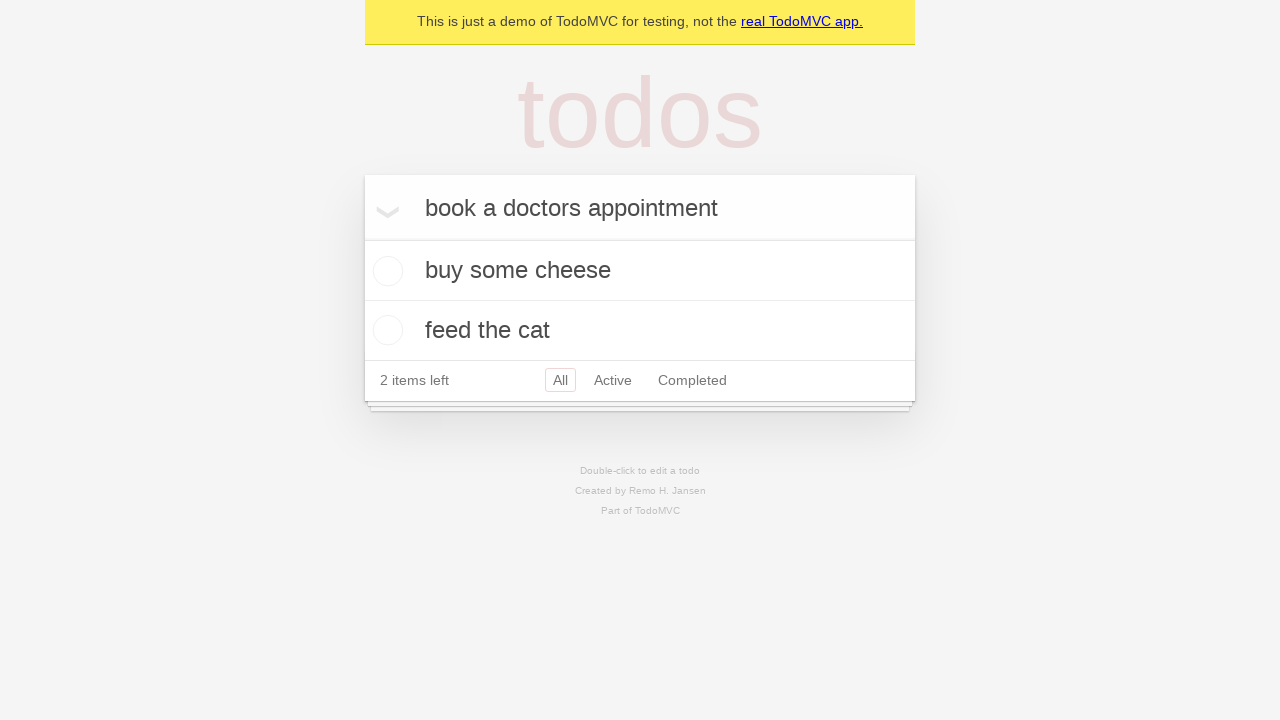

Pressed Enter to add third todo item on internal:attr=[placeholder="What needs to be done?"i]
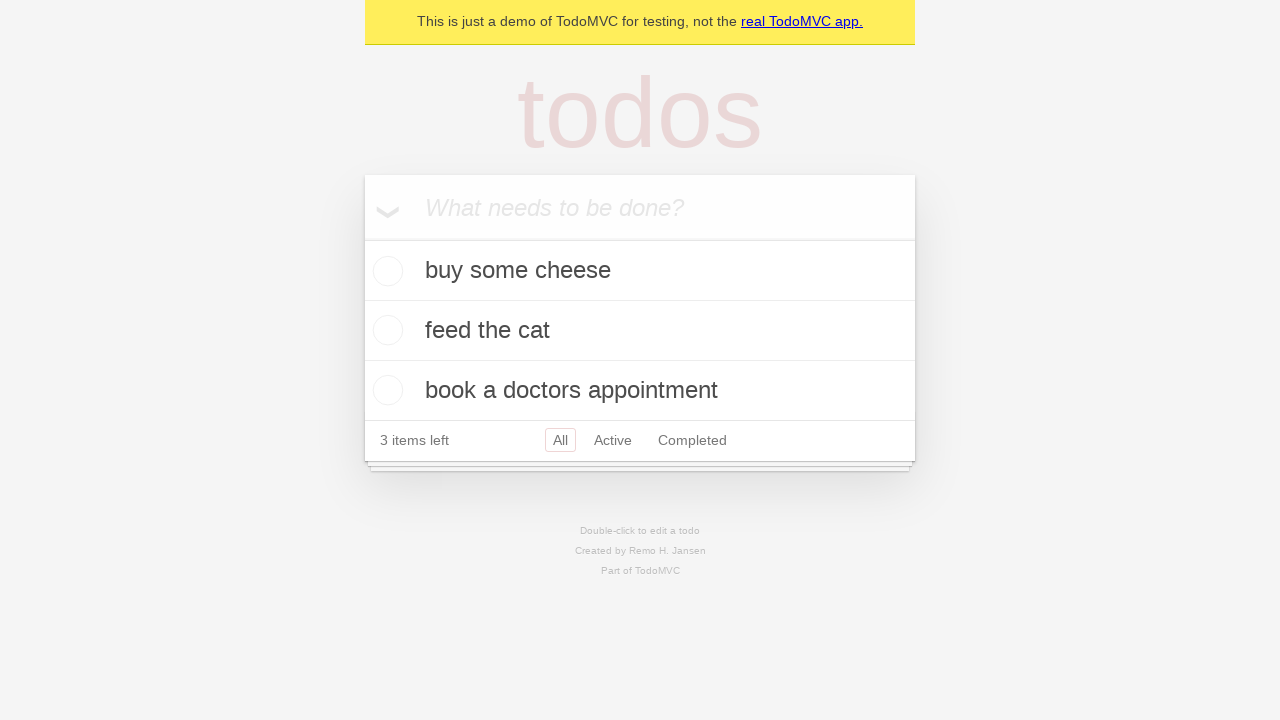

Double-clicked on second todo item to enter edit mode at (640, 331) on internal:testid=[data-testid="todo-item"s] >> nth=1
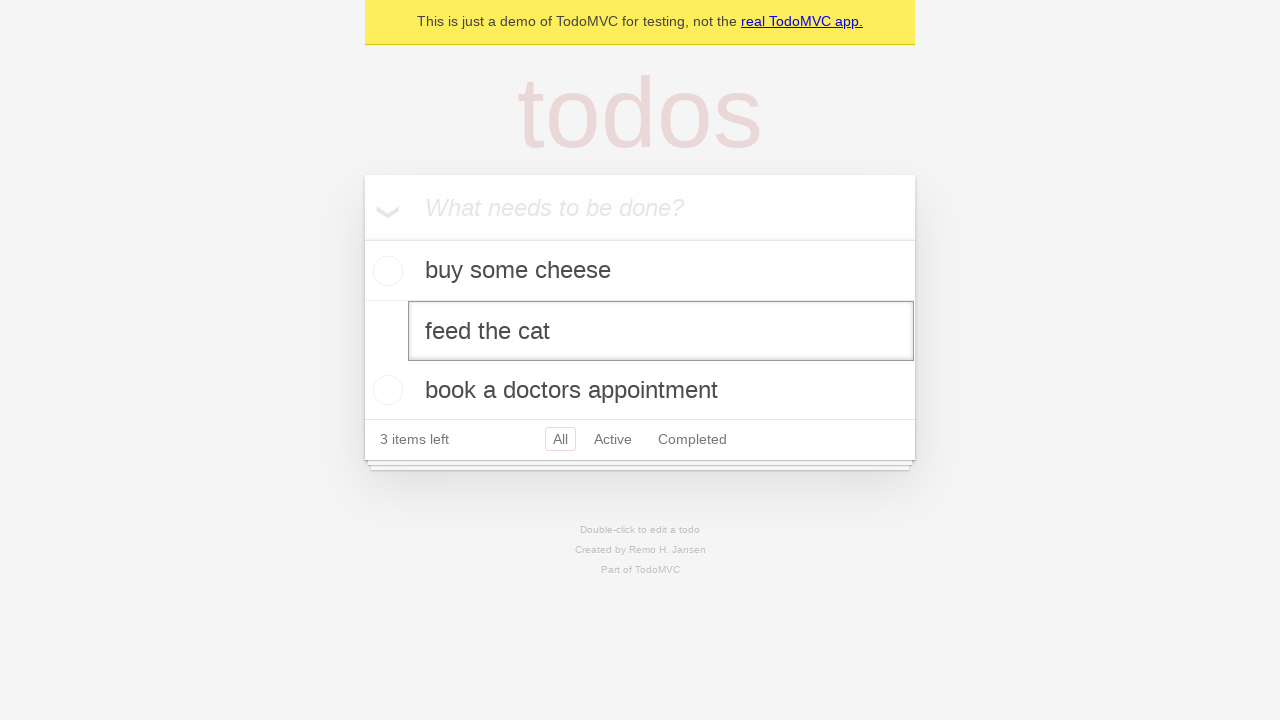

Cleared the edit textbox to empty string on internal:testid=[data-testid="todo-item"s] >> nth=1 >> internal:role=textbox[nam
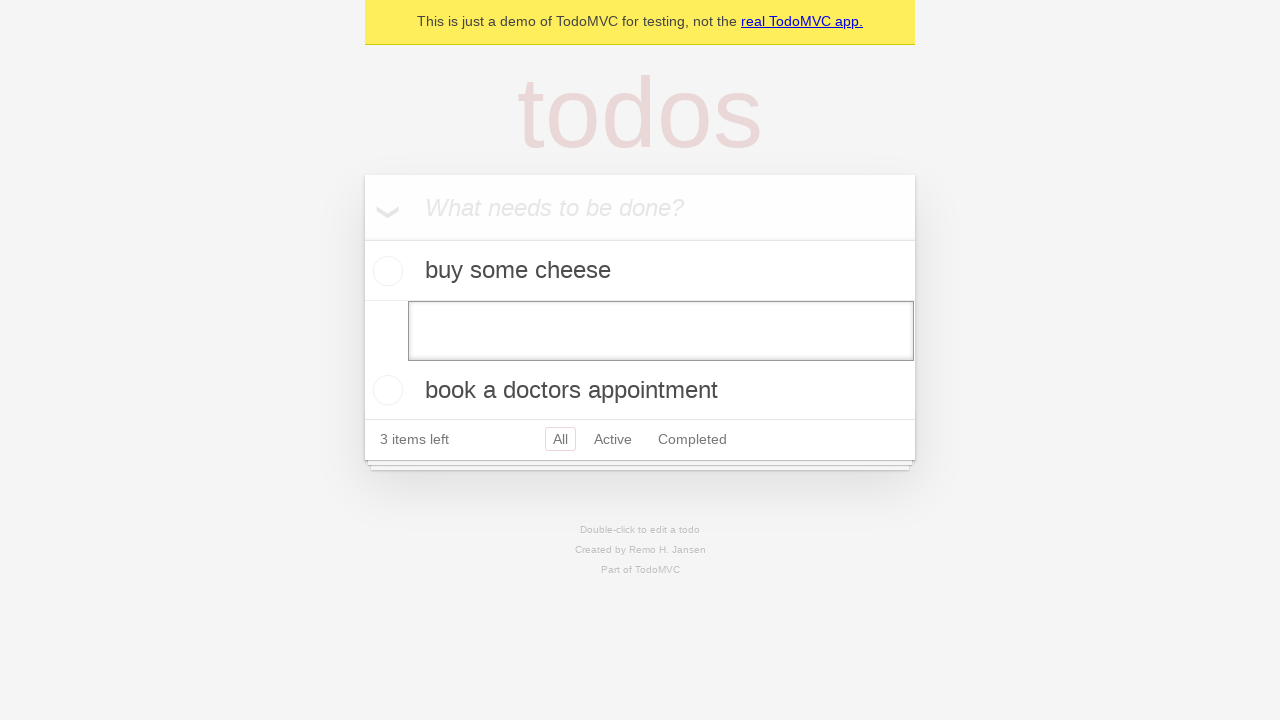

Pressed Enter to confirm edit with empty text, removing the todo item on internal:testid=[data-testid="todo-item"s] >> nth=1 >> internal:role=textbox[nam
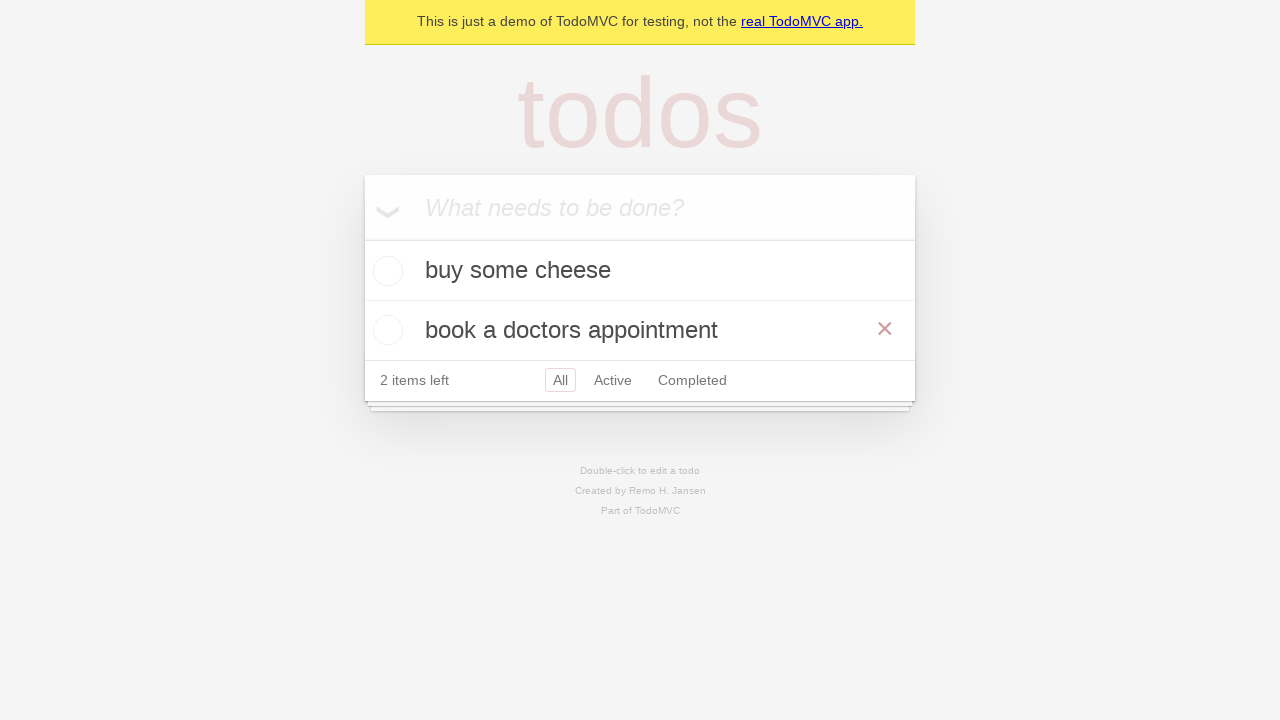

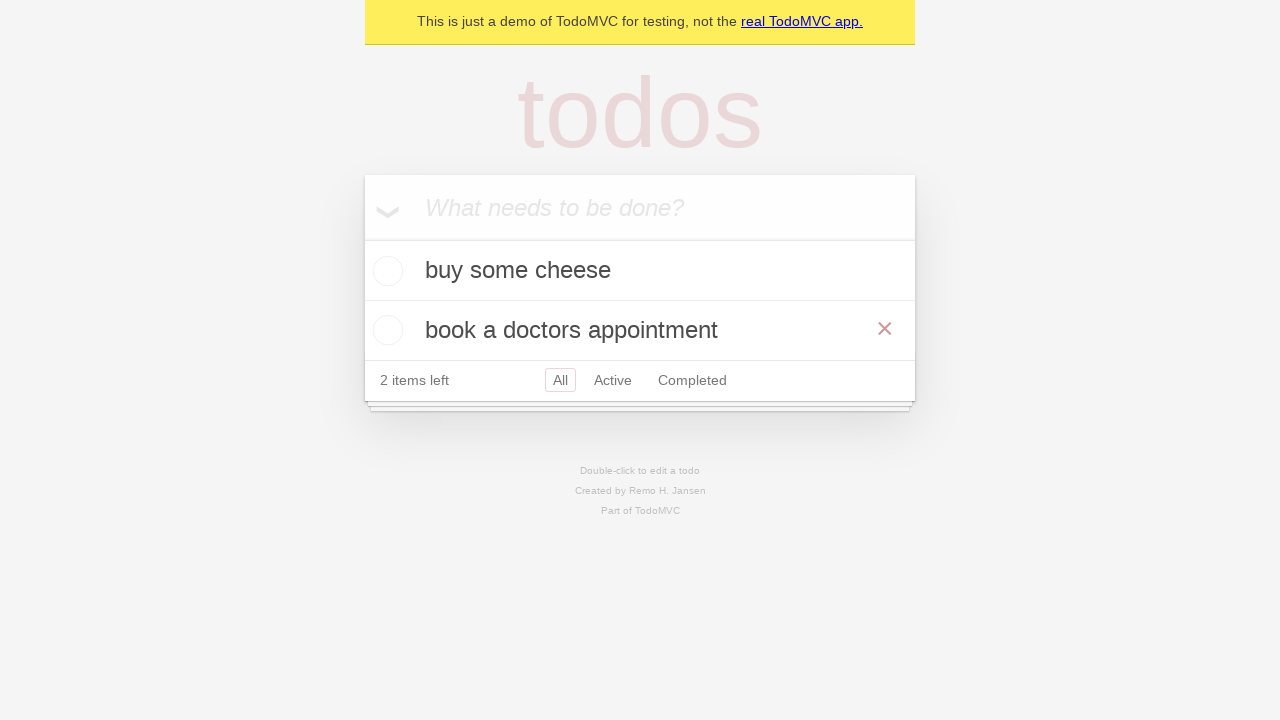